Tests browser window handling by clicking a "New Window" button, switching to the newly opened window, verifying the header text is present, and then closing the new window.

Starting URL: https://demoqa.com/browser-windows

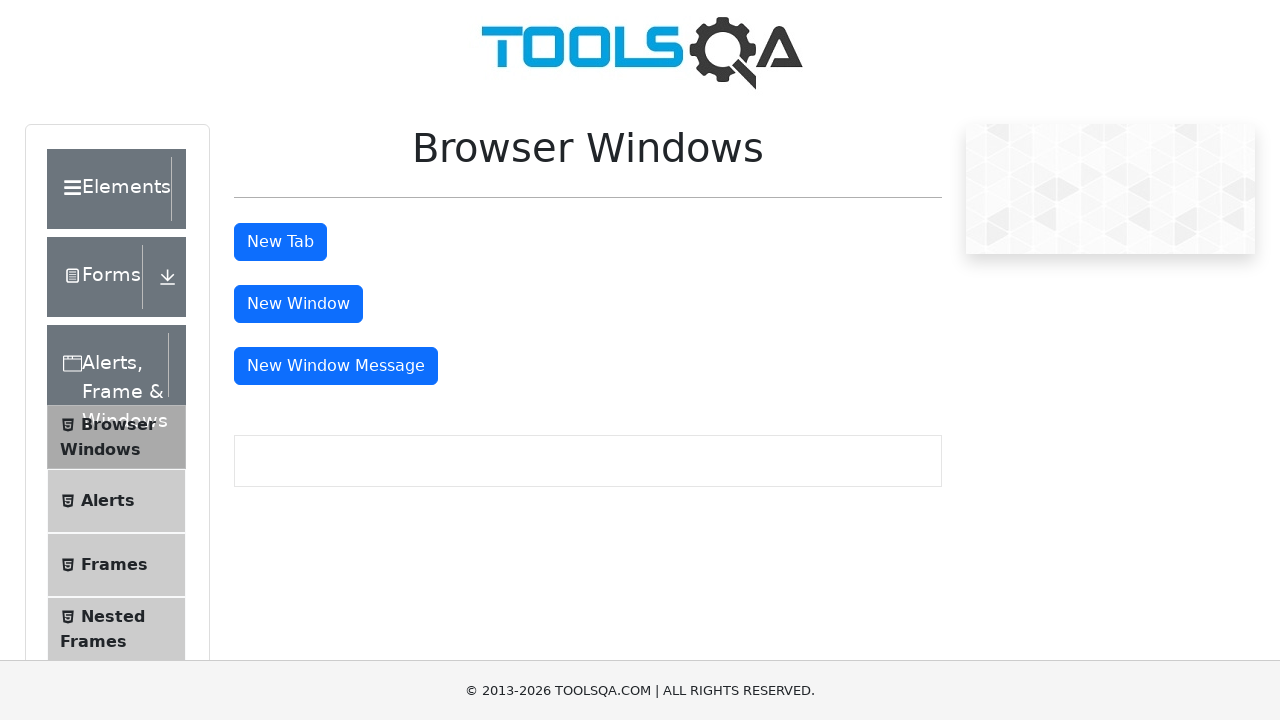

Clicked New Window button at (298, 304) on #windowButton
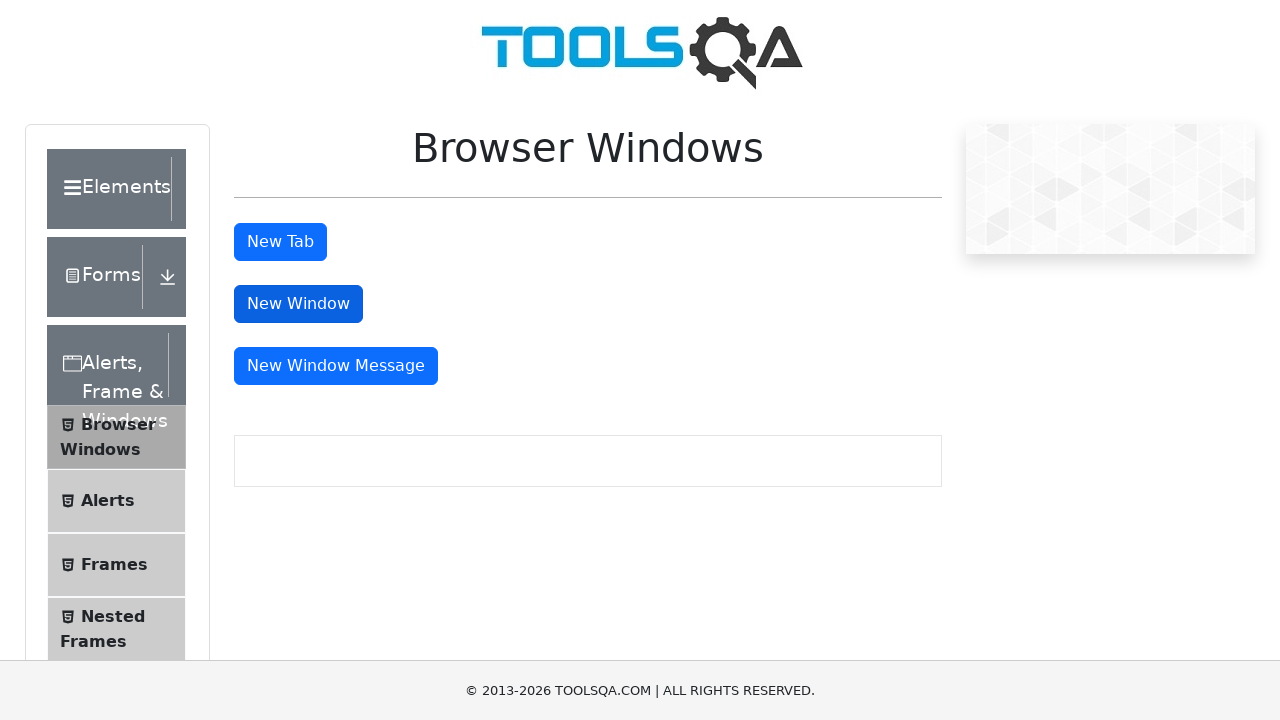

Clicked New Window button and waited for new page to open at (298, 304) on #windowButton
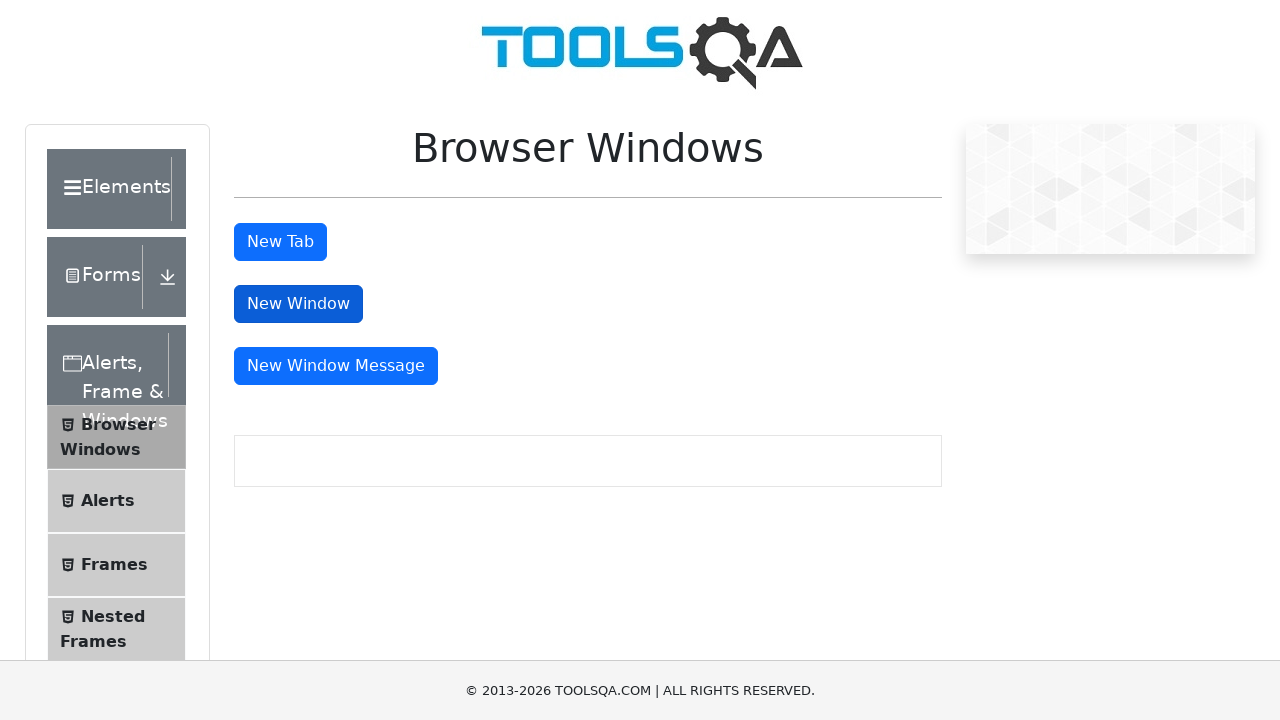

Switched to newly opened window
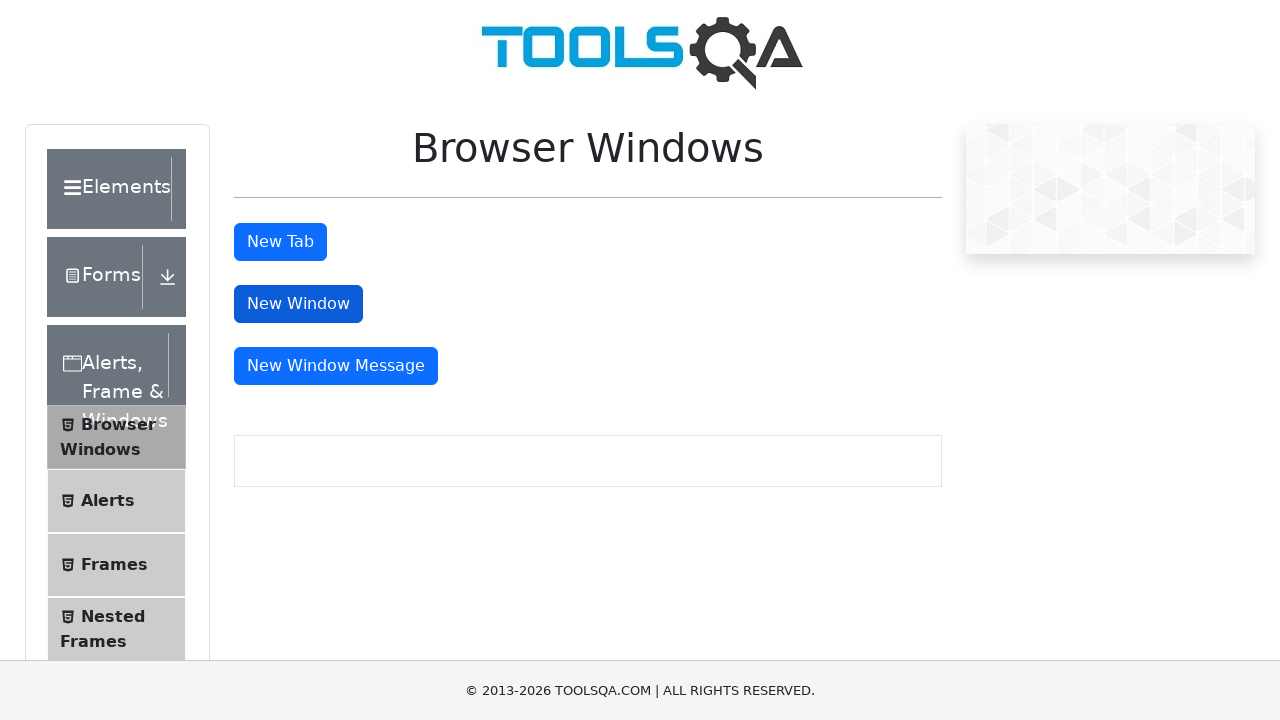

Waited for header element to load in new window
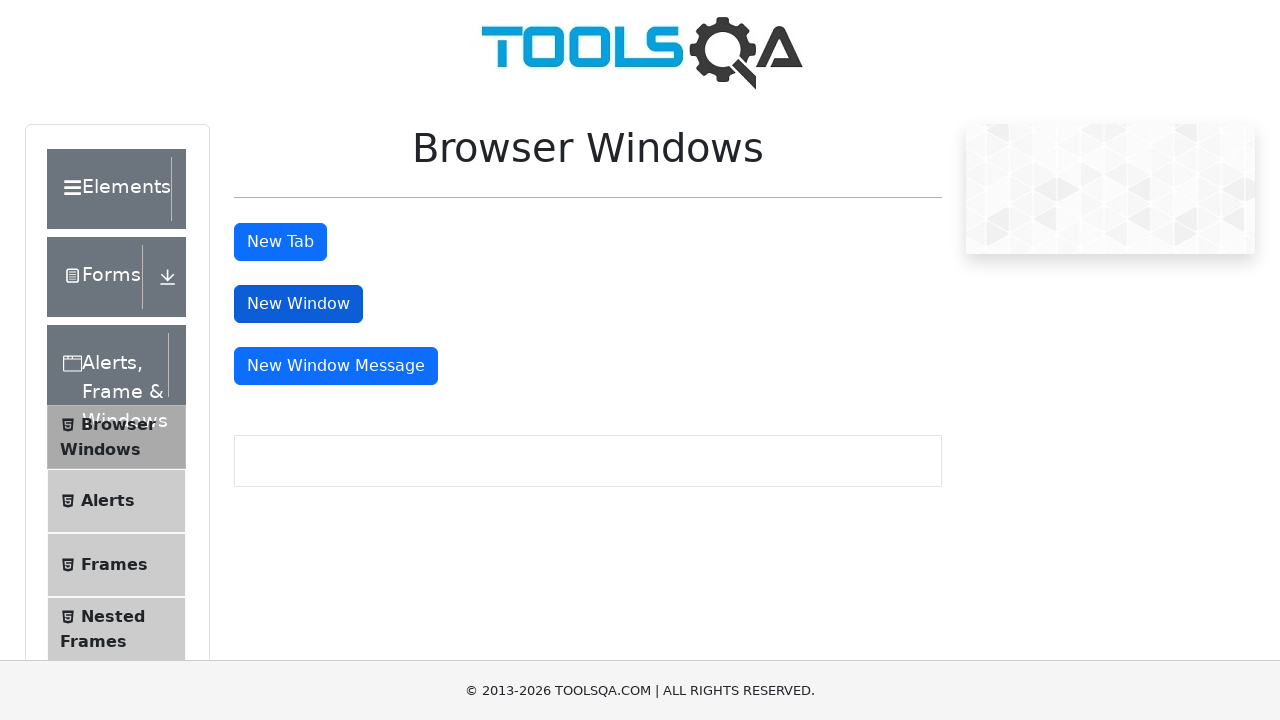

Located header element in new window
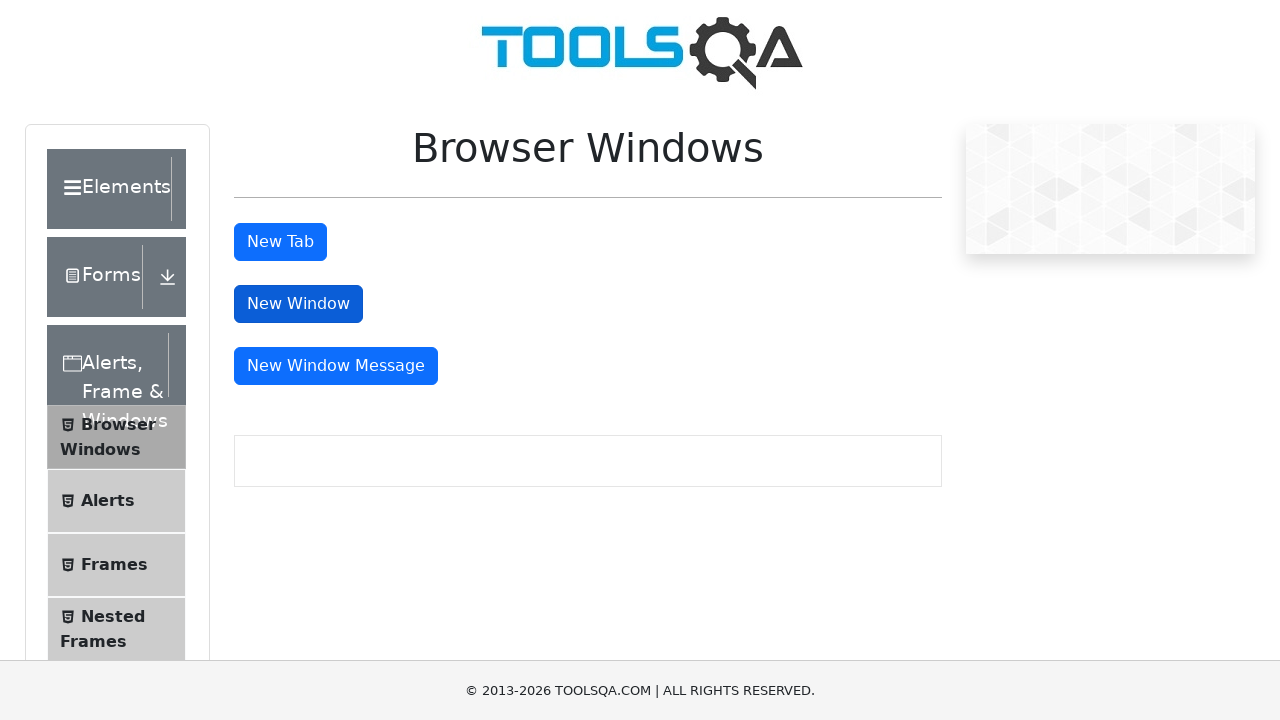

Retrieved header text content from new window
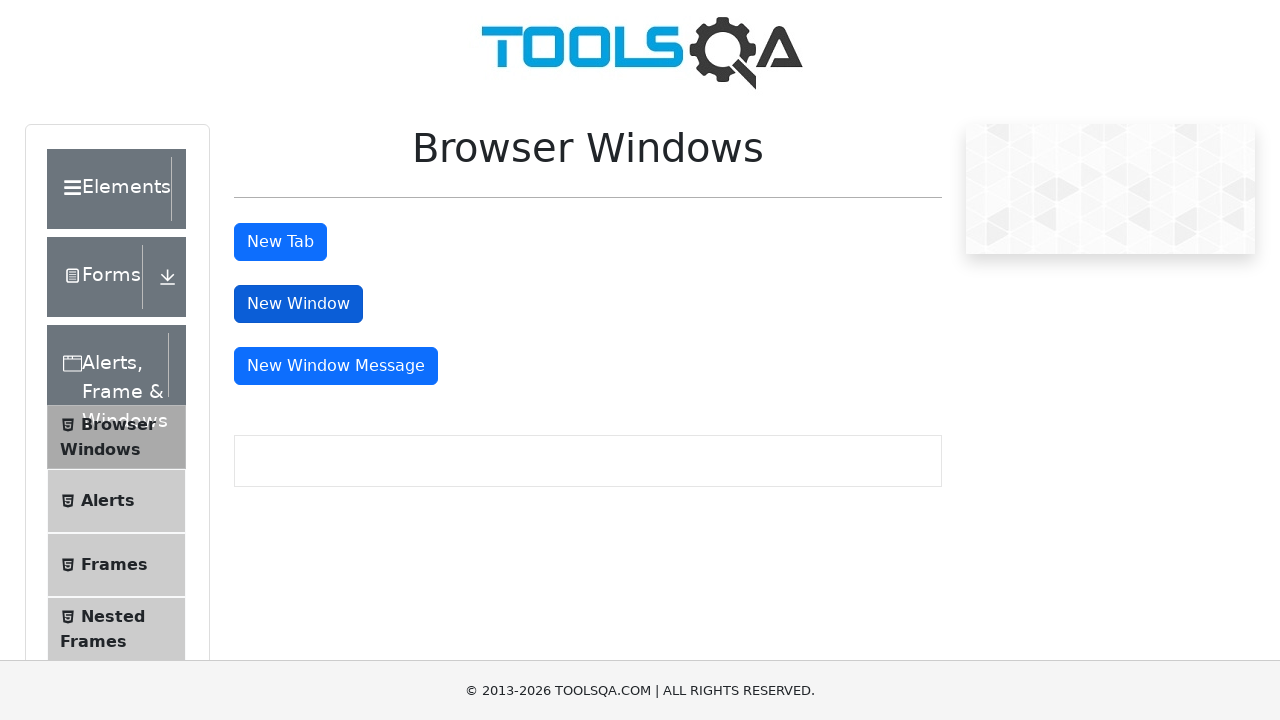

Closed the new window
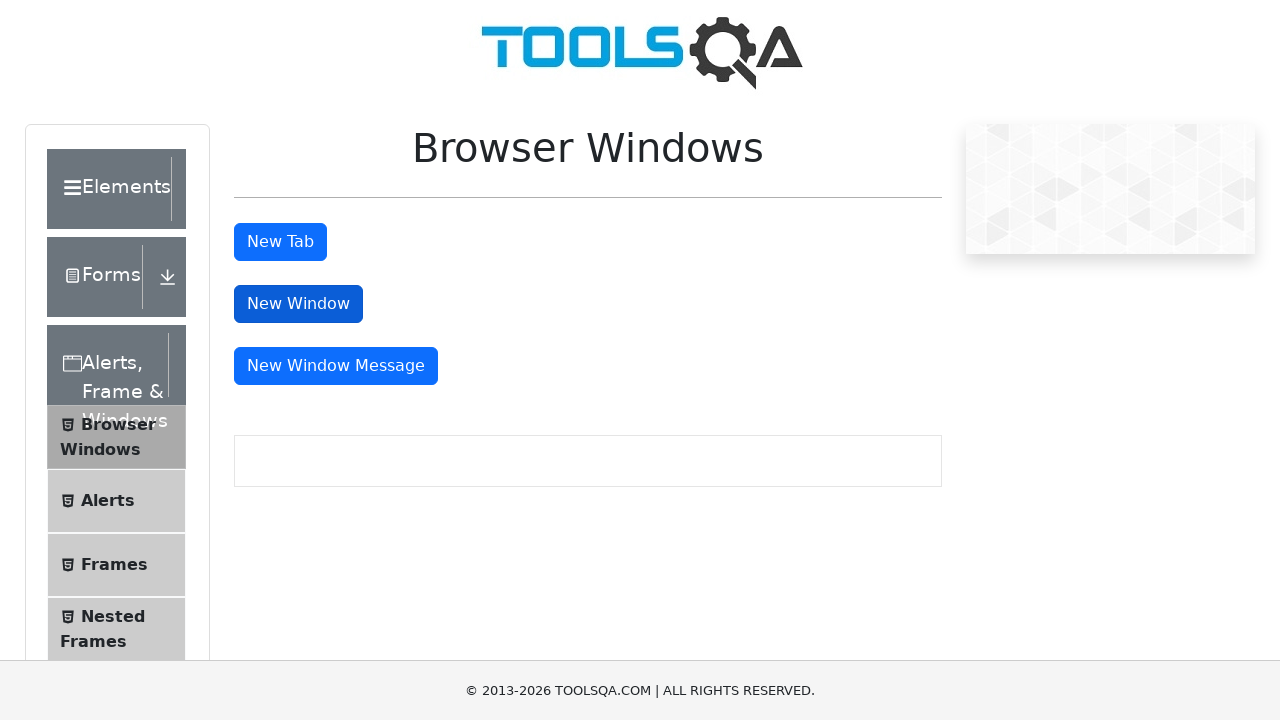

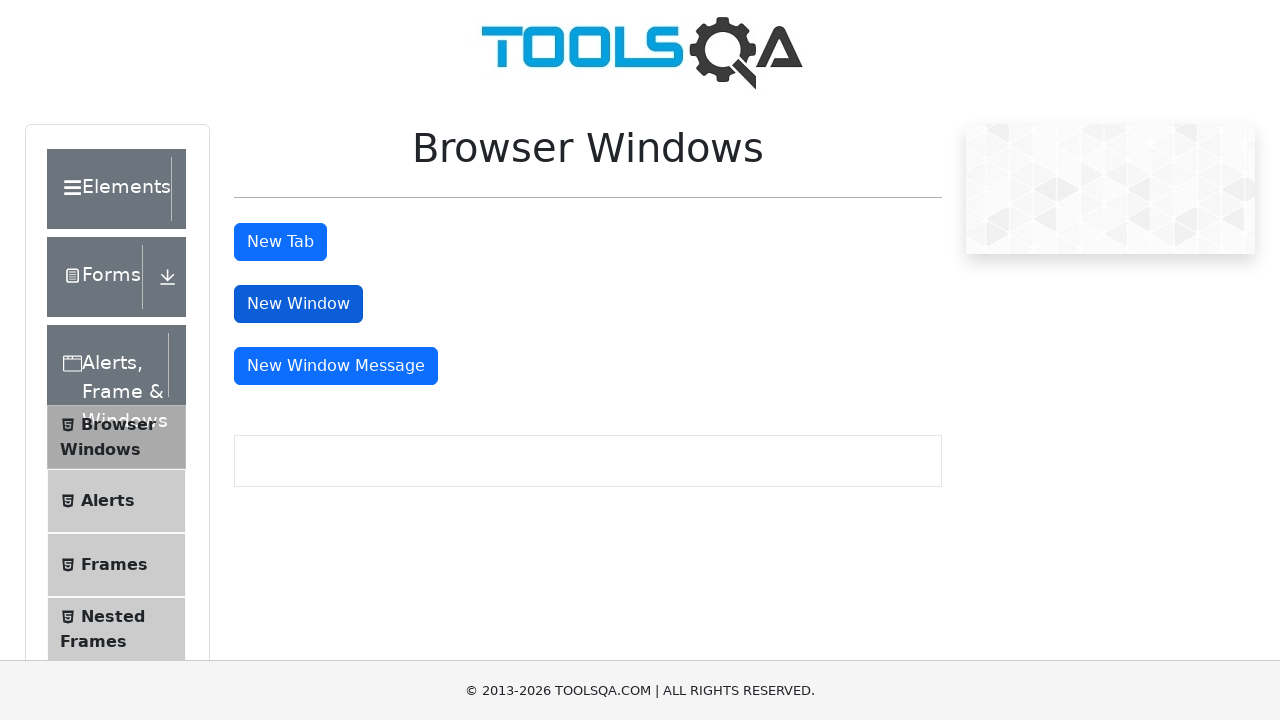